Tests DuckDuckGo search functionality by entering a search query and verifying the page title changes to reflect the search results.

Starting URL: https://duckduckgo.com/

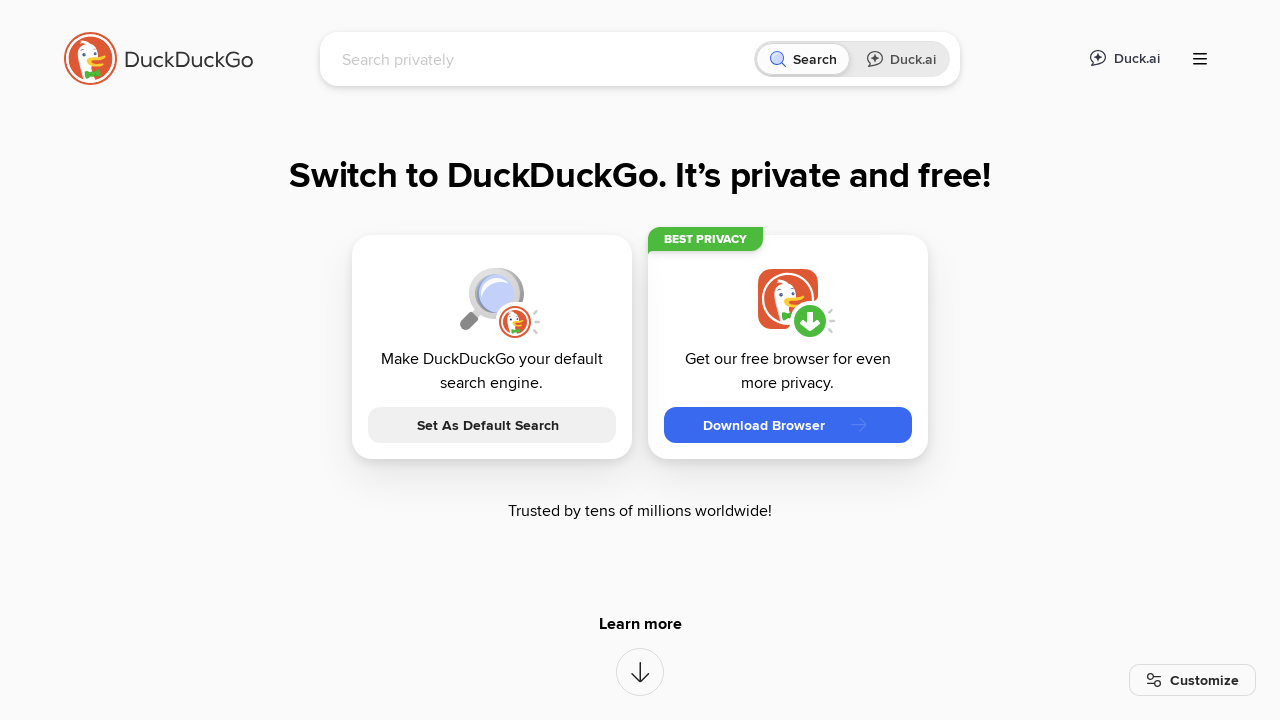

Filled search box with 'Selenium WebDriver' on input[name='q']
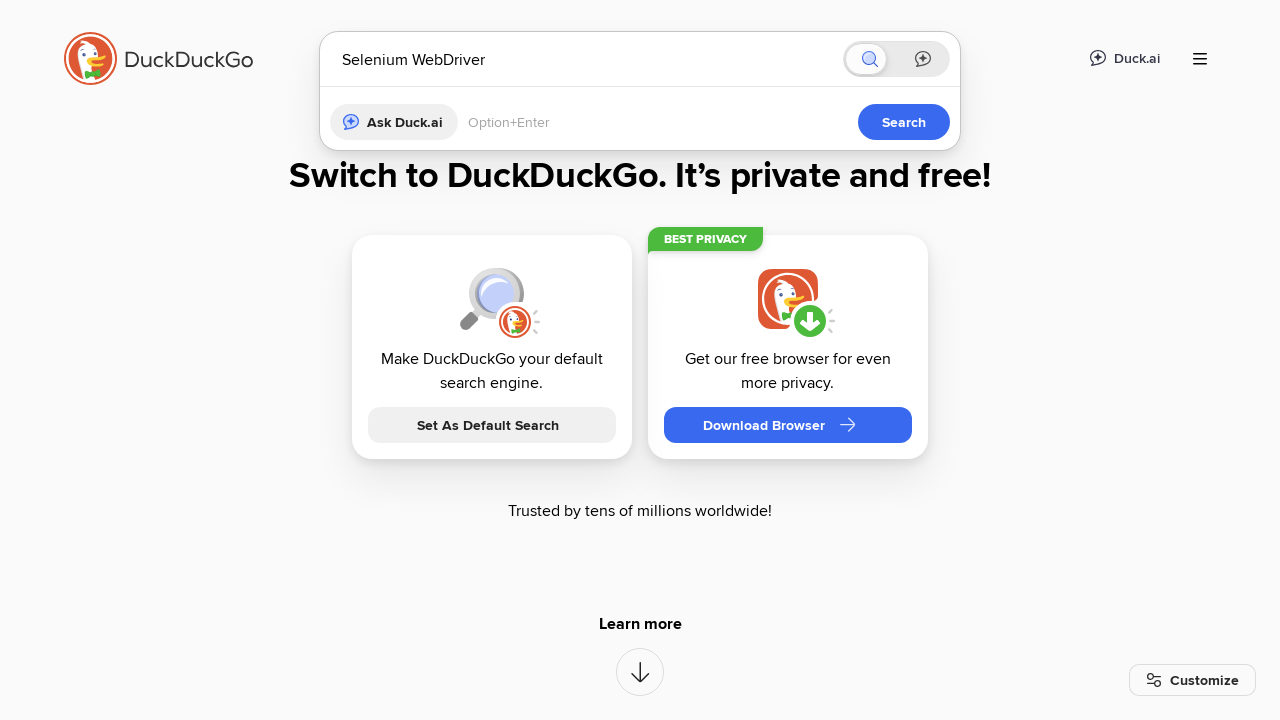

Pressed Enter to submit search query on input[name='q']
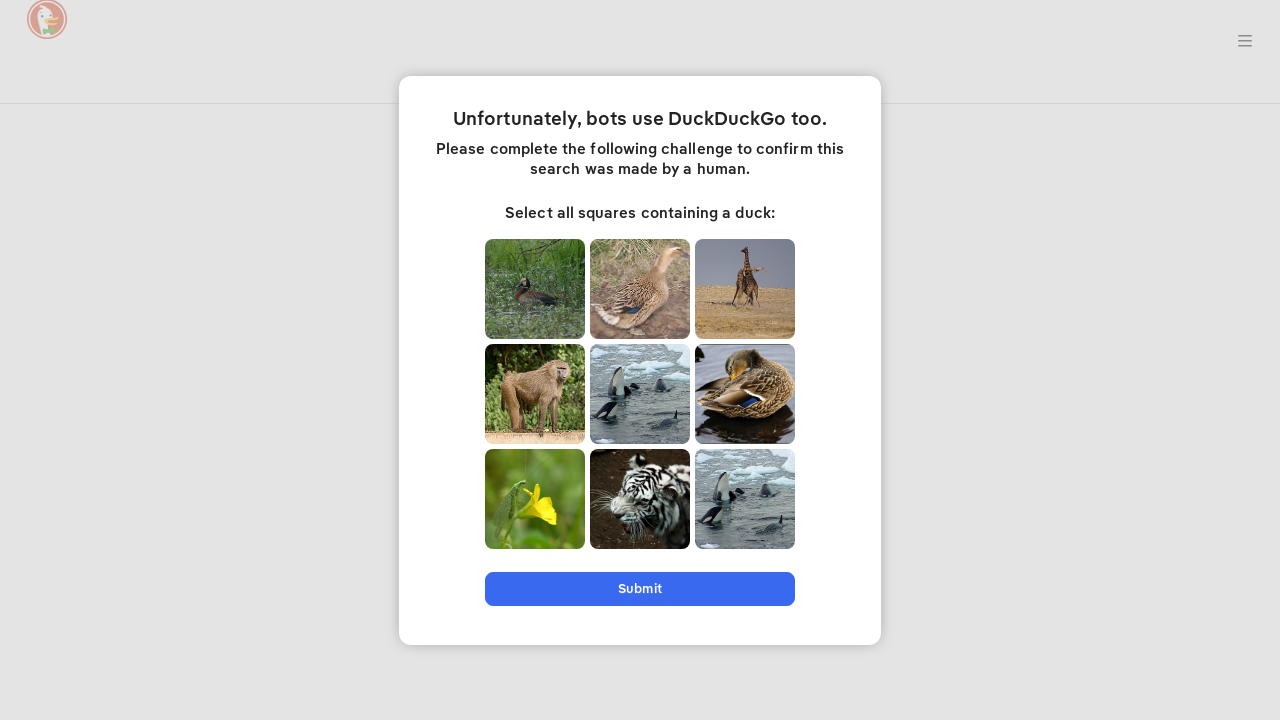

Page title updated to reflect search results for 'Selenium WebDriver'
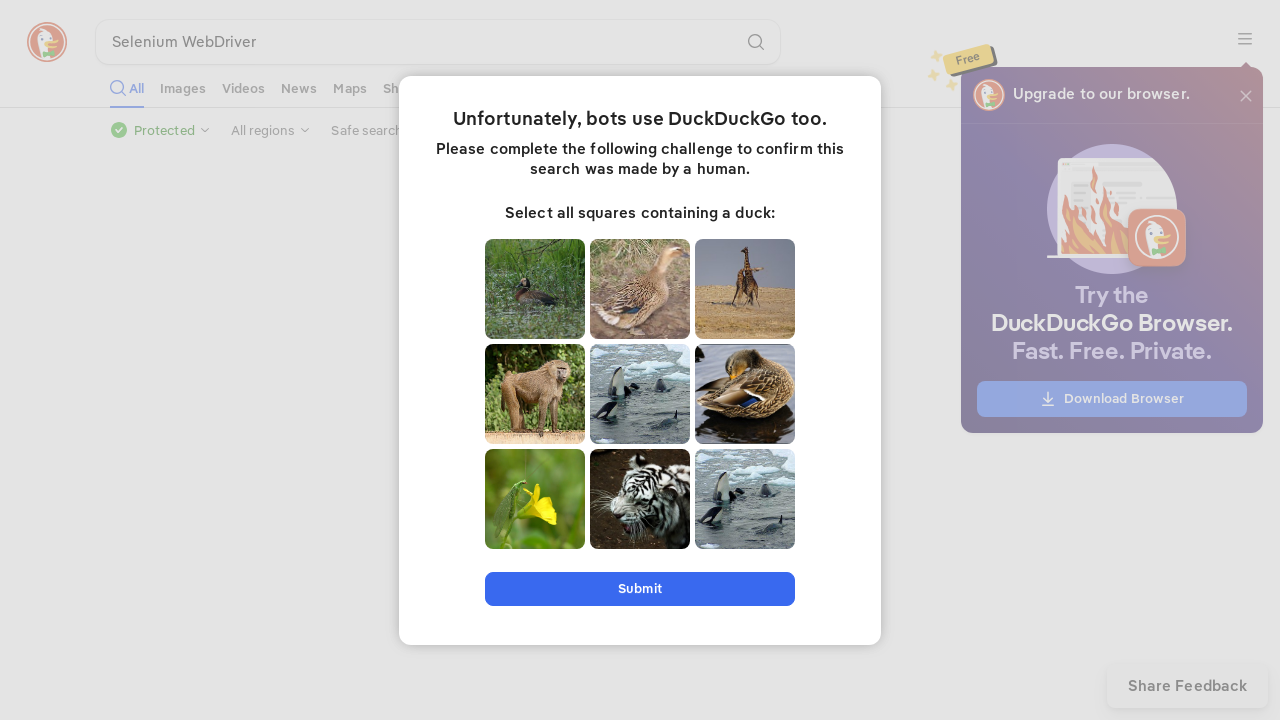

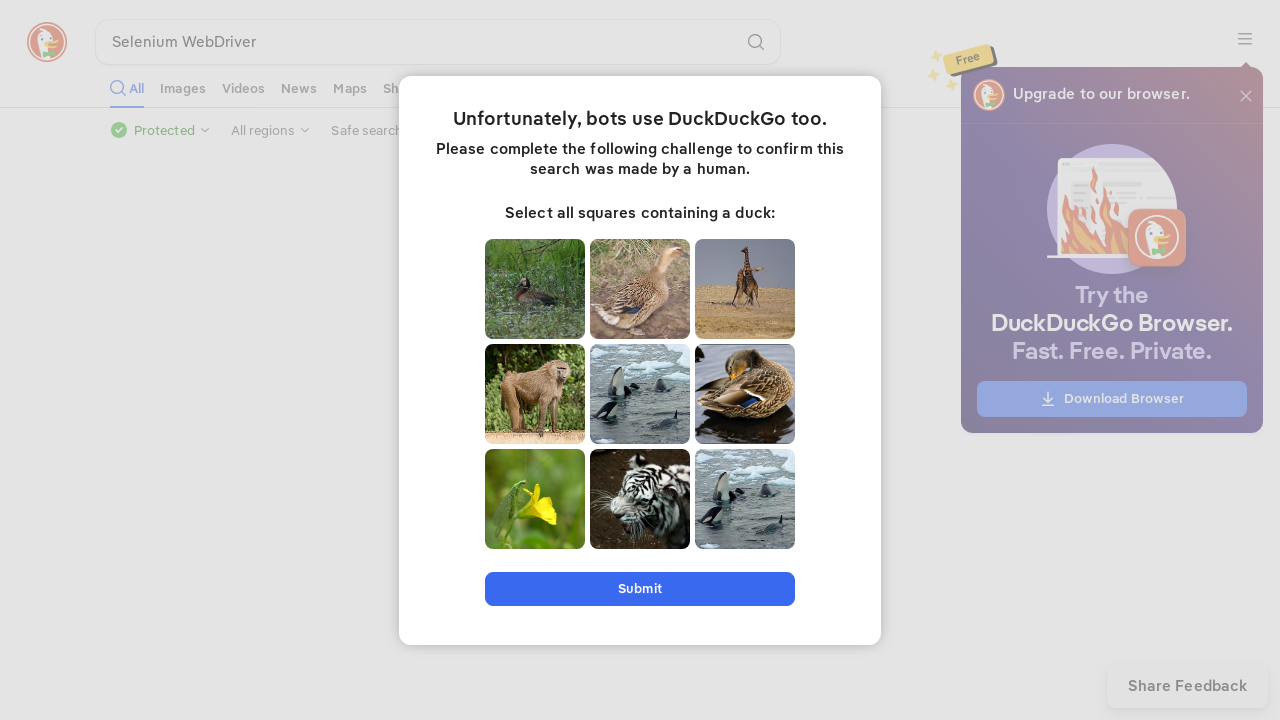